Tests that Clear completed button is hidden when no items are completed

Starting URL: https://demo.playwright.dev/todomvc

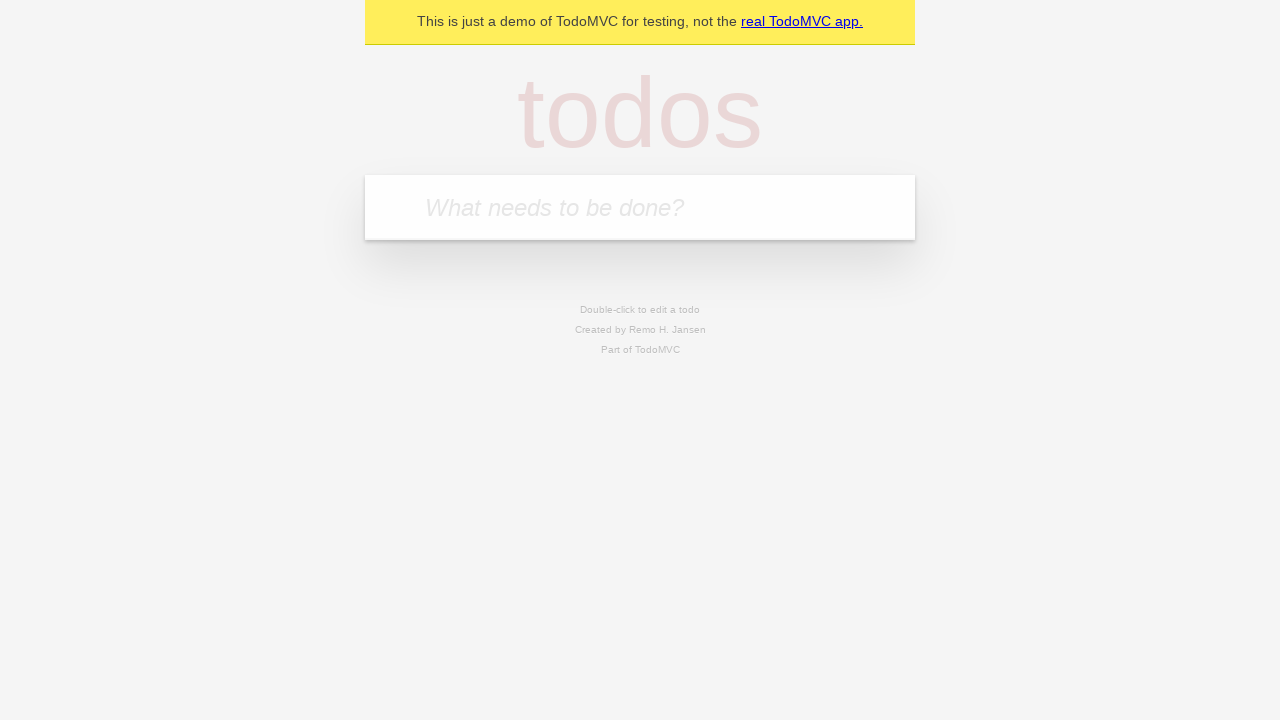

Filled todo input with 'buy some cheese' on internal:attr=[placeholder="What needs to be done?"i]
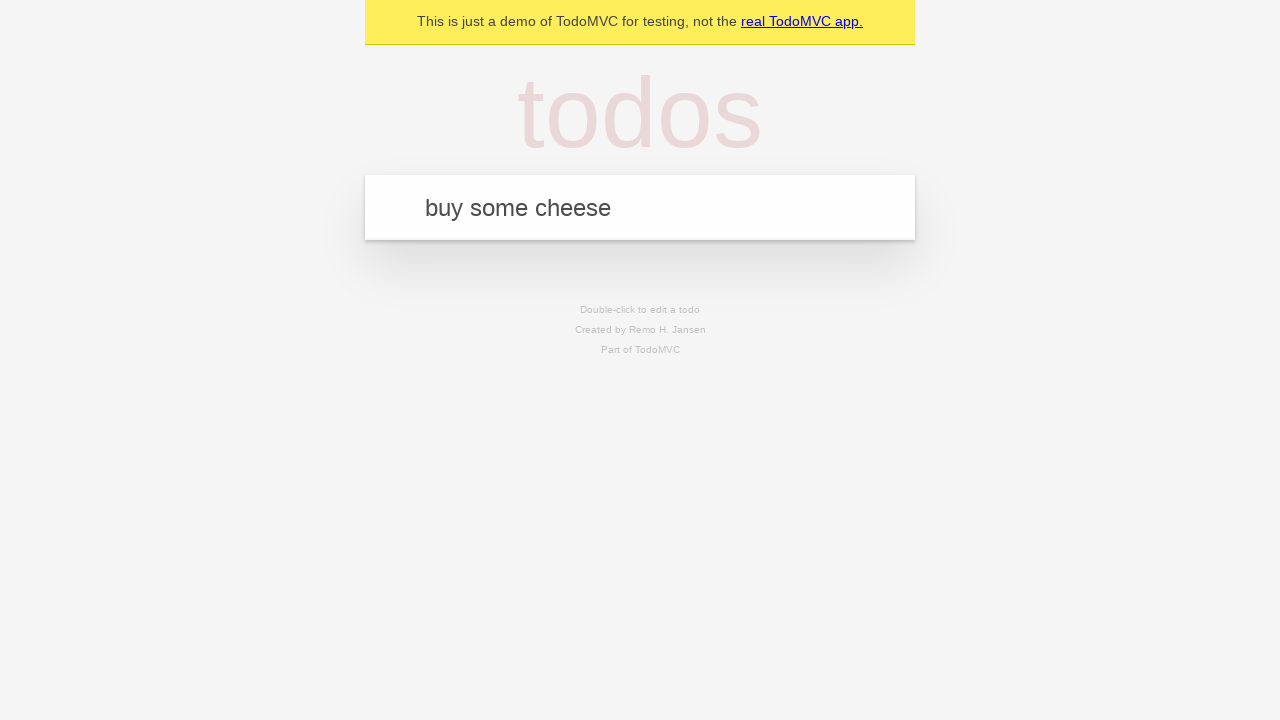

Pressed Enter to add first todo on internal:attr=[placeholder="What needs to be done?"i]
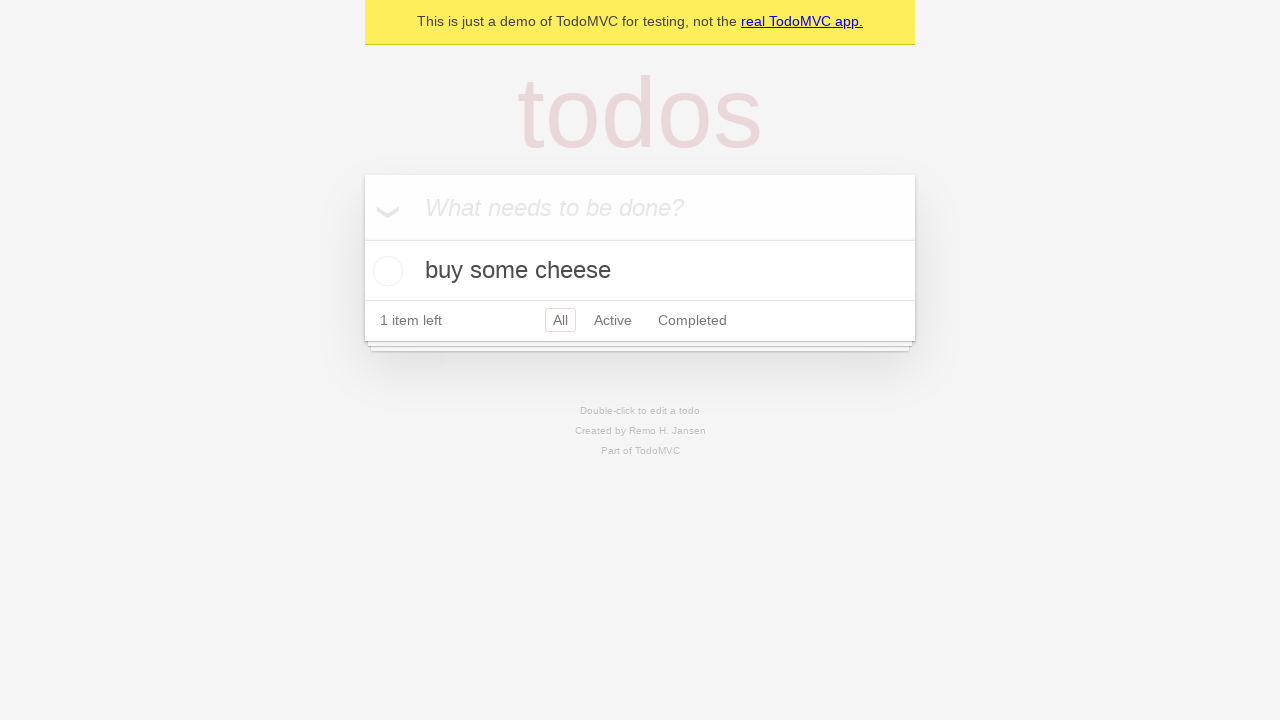

Filled todo input with 'feed the cat' on internal:attr=[placeholder="What needs to be done?"i]
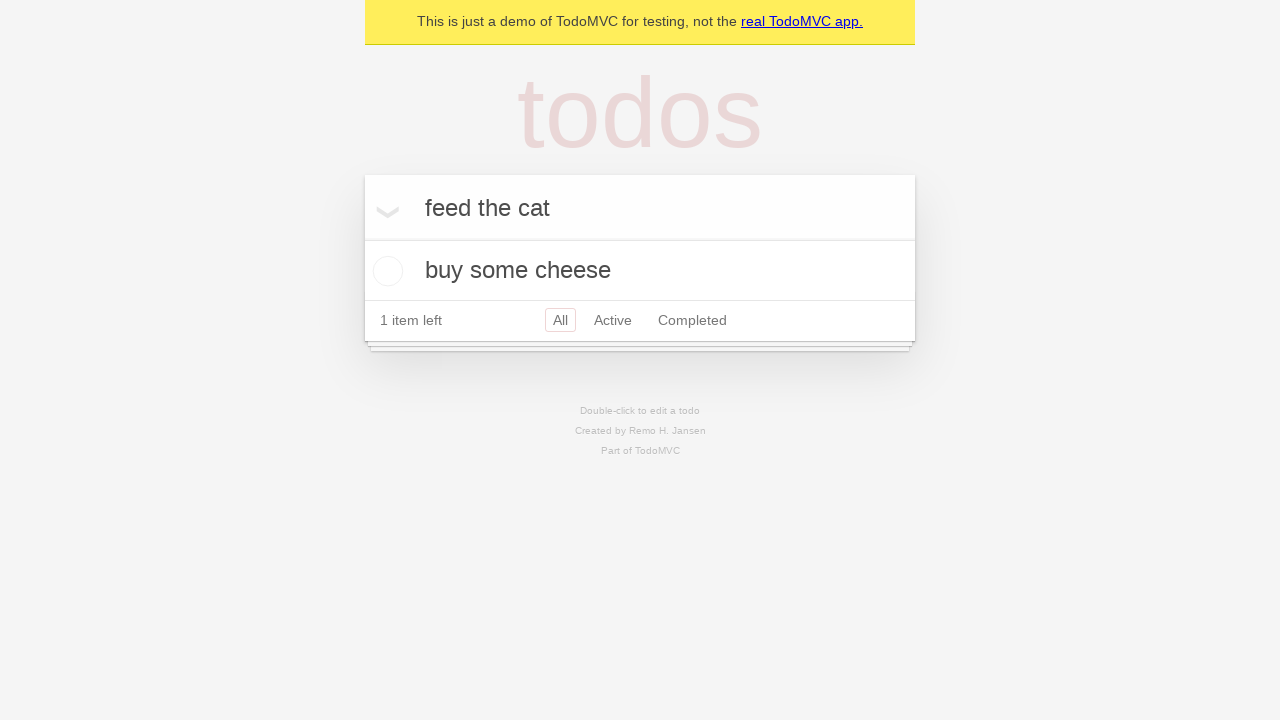

Pressed Enter to add second todo on internal:attr=[placeholder="What needs to be done?"i]
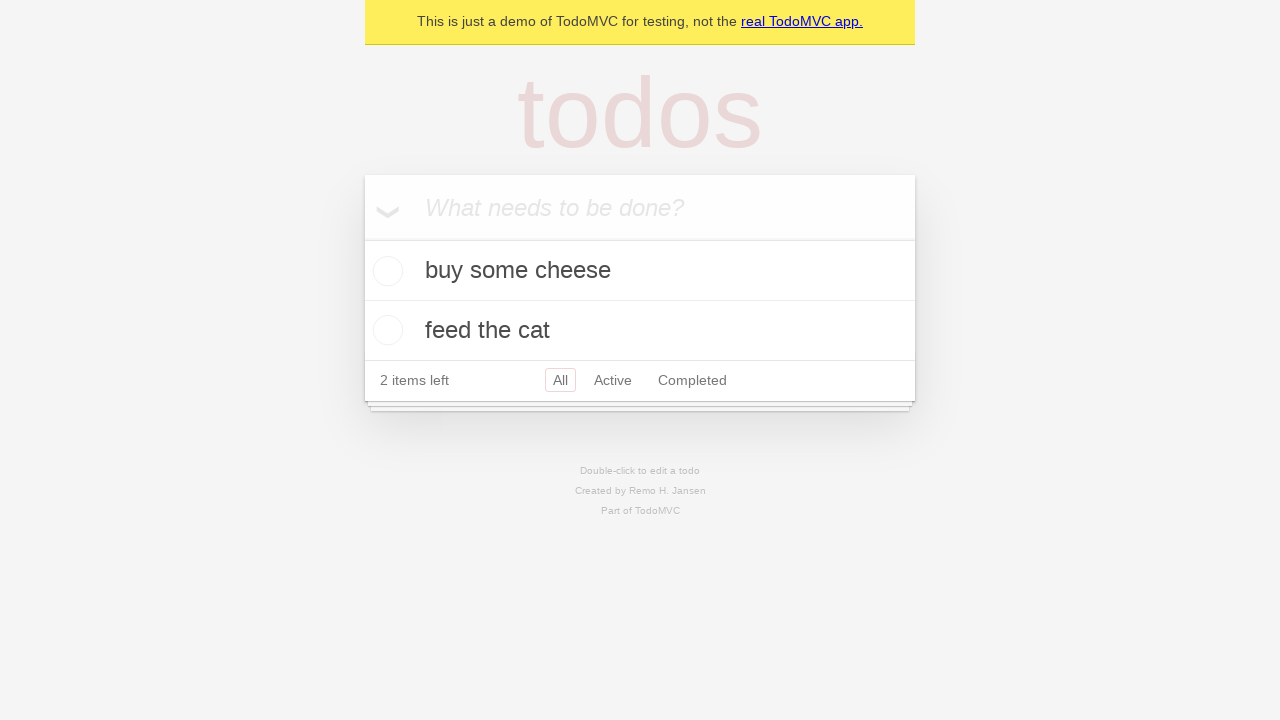

Filled todo input with 'book a doctors appointment' on internal:attr=[placeholder="What needs to be done?"i]
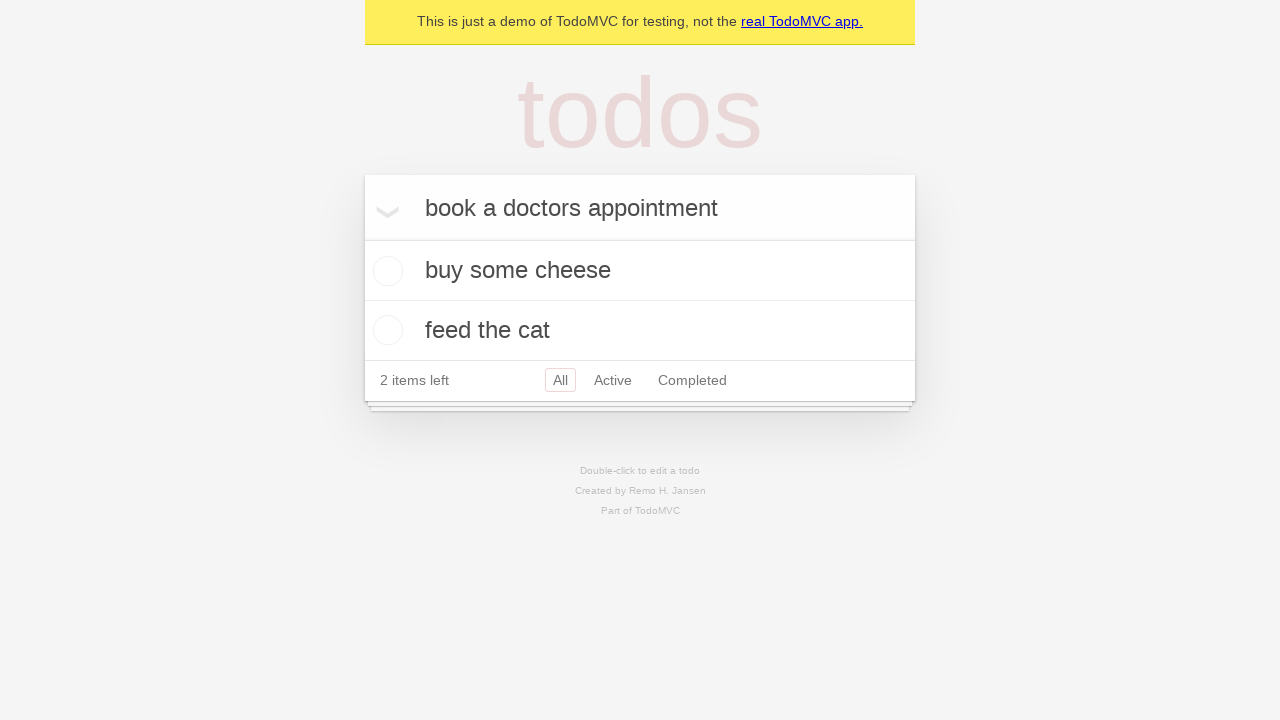

Pressed Enter to add third todo on internal:attr=[placeholder="What needs to be done?"i]
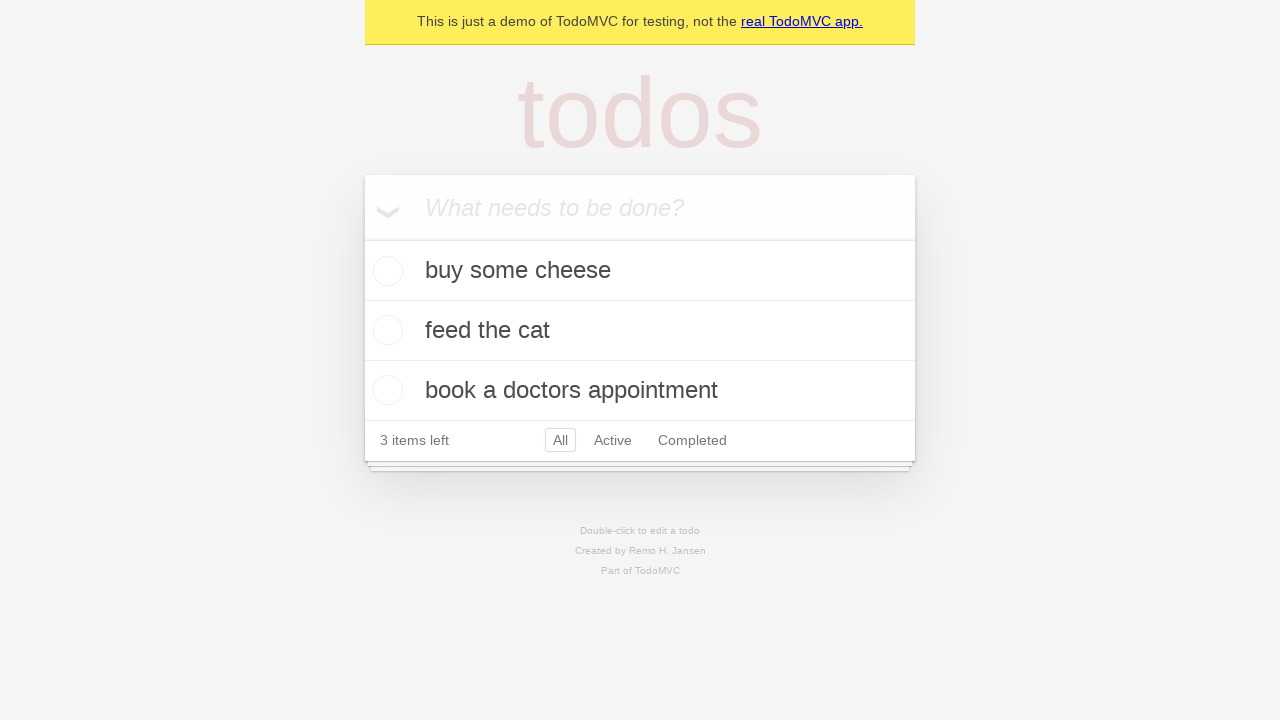

Checked the first todo item as completed at (385, 271) on .todo-list li .toggle >> nth=0
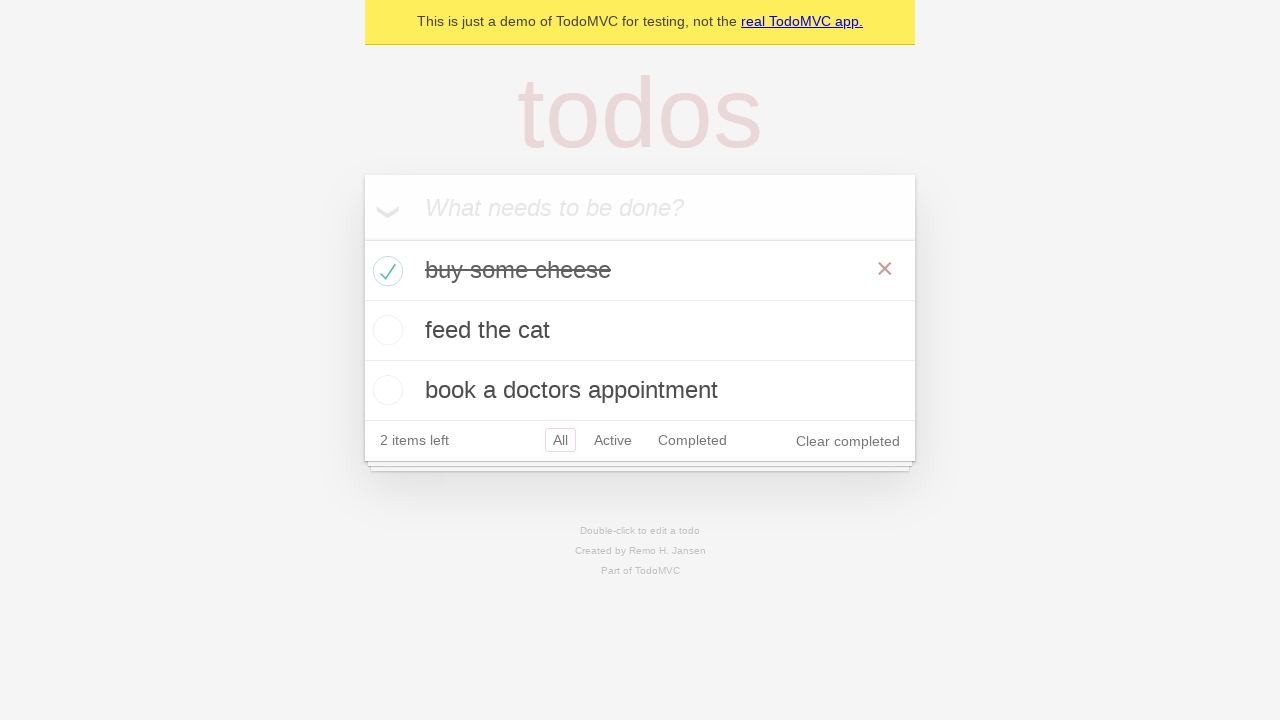

Clicked 'Clear completed' button to remove completed todos at (848, 441) on internal:role=button[name="Clear completed"i]
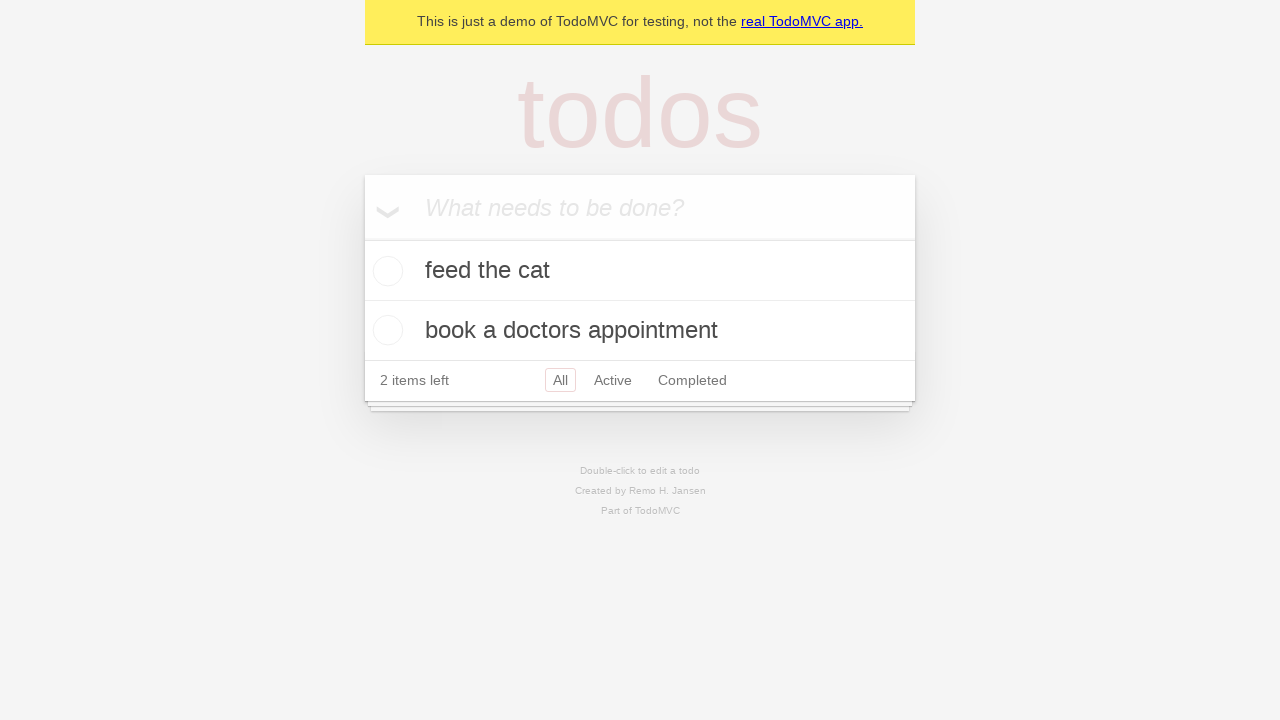

Waited 500ms for button to be hidden when no items are completed
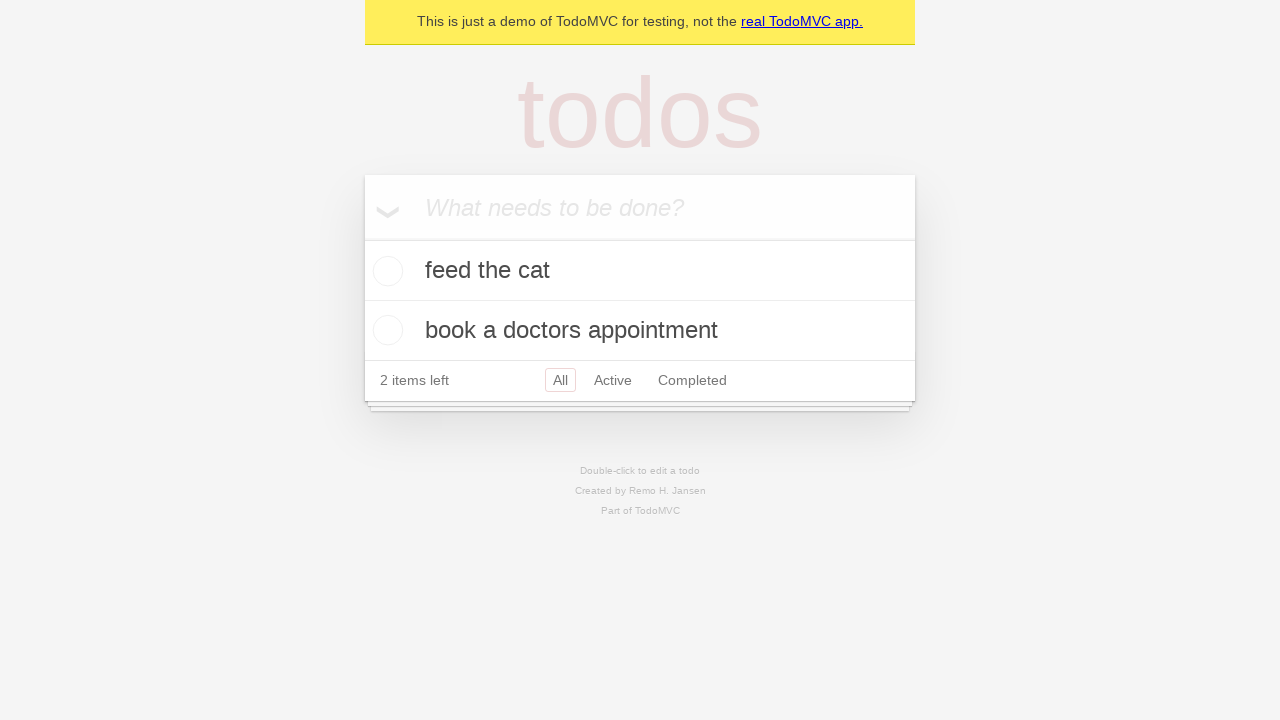

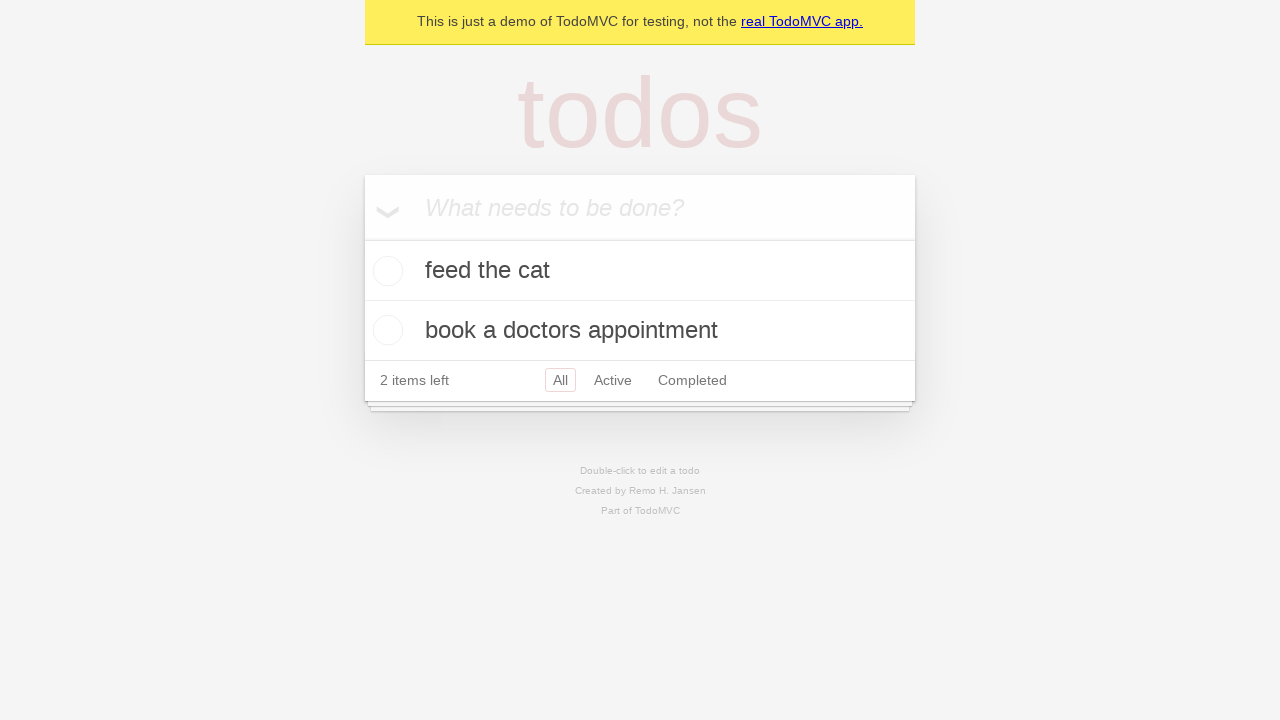